Tests that MySQL language appears in the M category of Browse Languages section

Starting URL: http://www.99-bottles-of-beer.net/

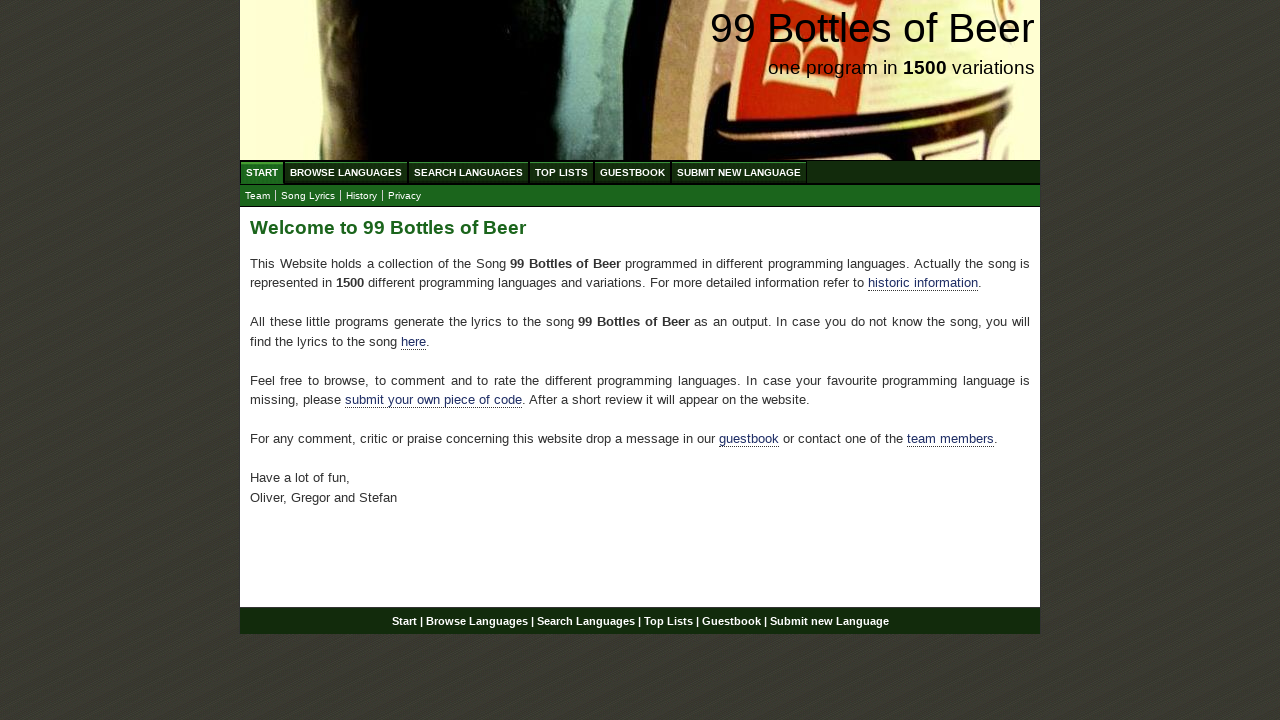

Clicked on Browse Languages menu item at (346, 172) on xpath=//ul[@id='menu']/li/a[@href='/abc.html']
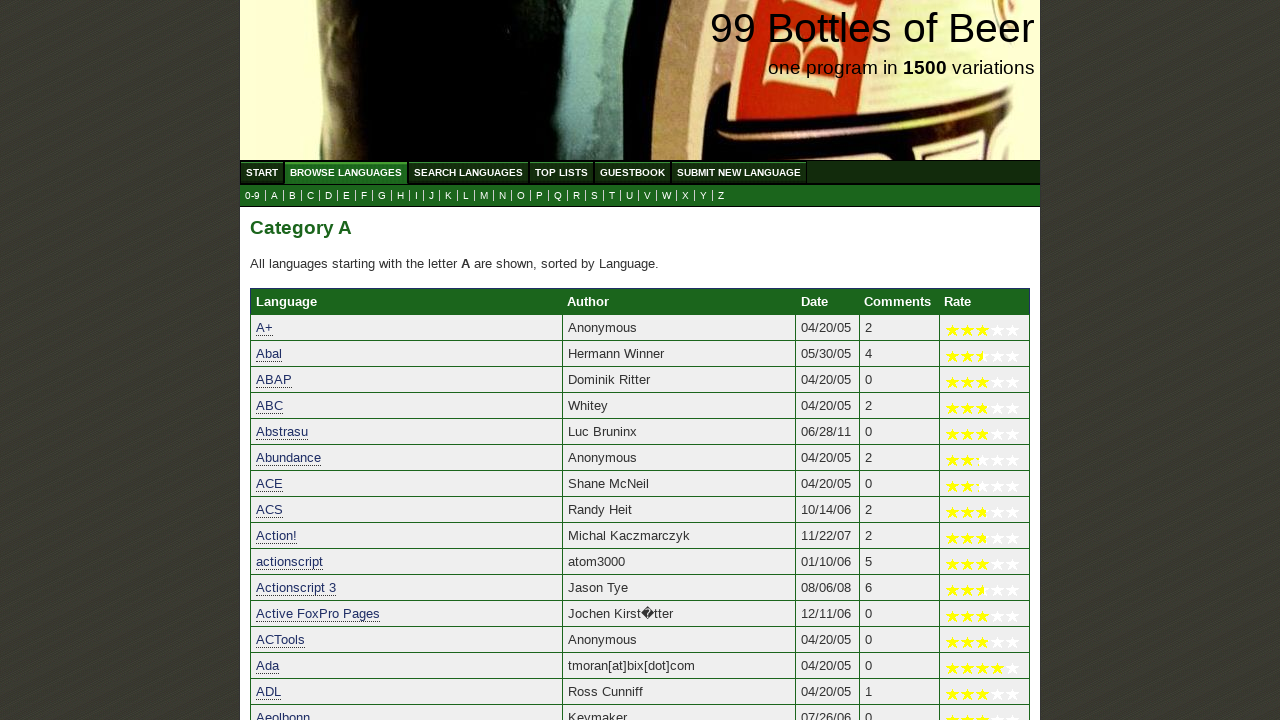

Clicked on letter M in submenu at (484, 196) on xpath=//ul[@id='submenu']/li/a[@href='m.html']
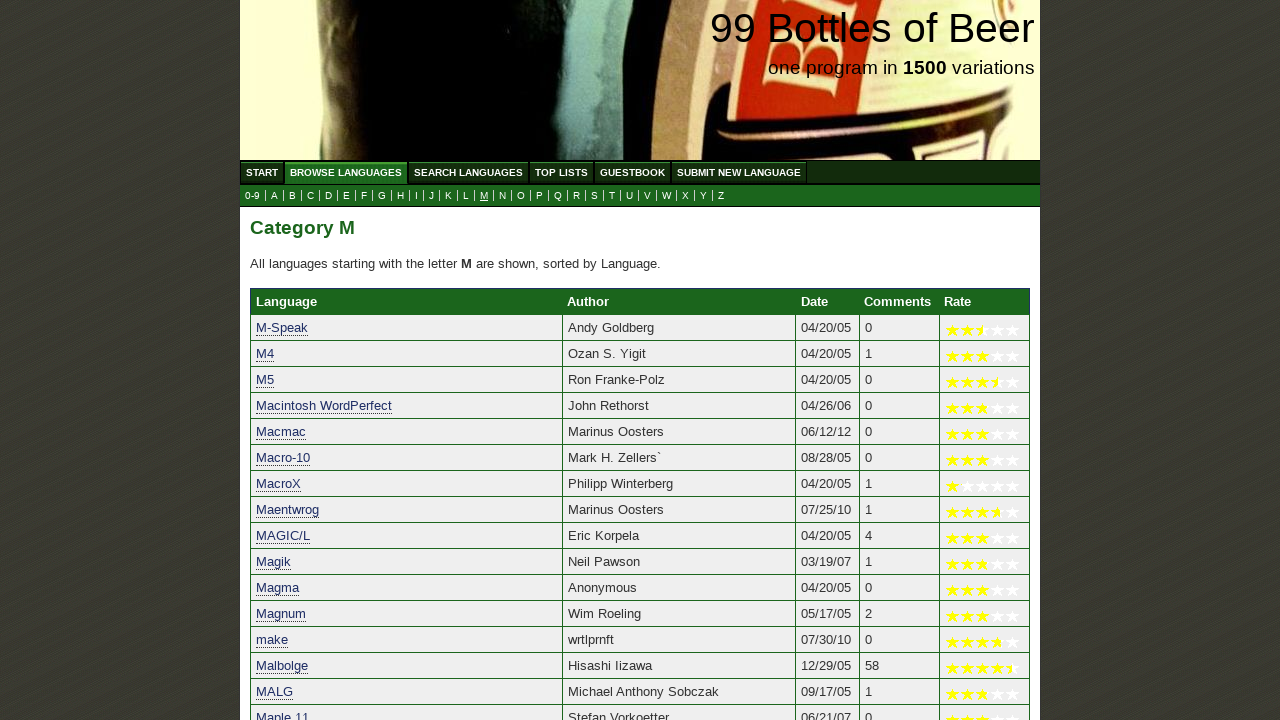

MySQL language link appeared in M category of Browse Languages section
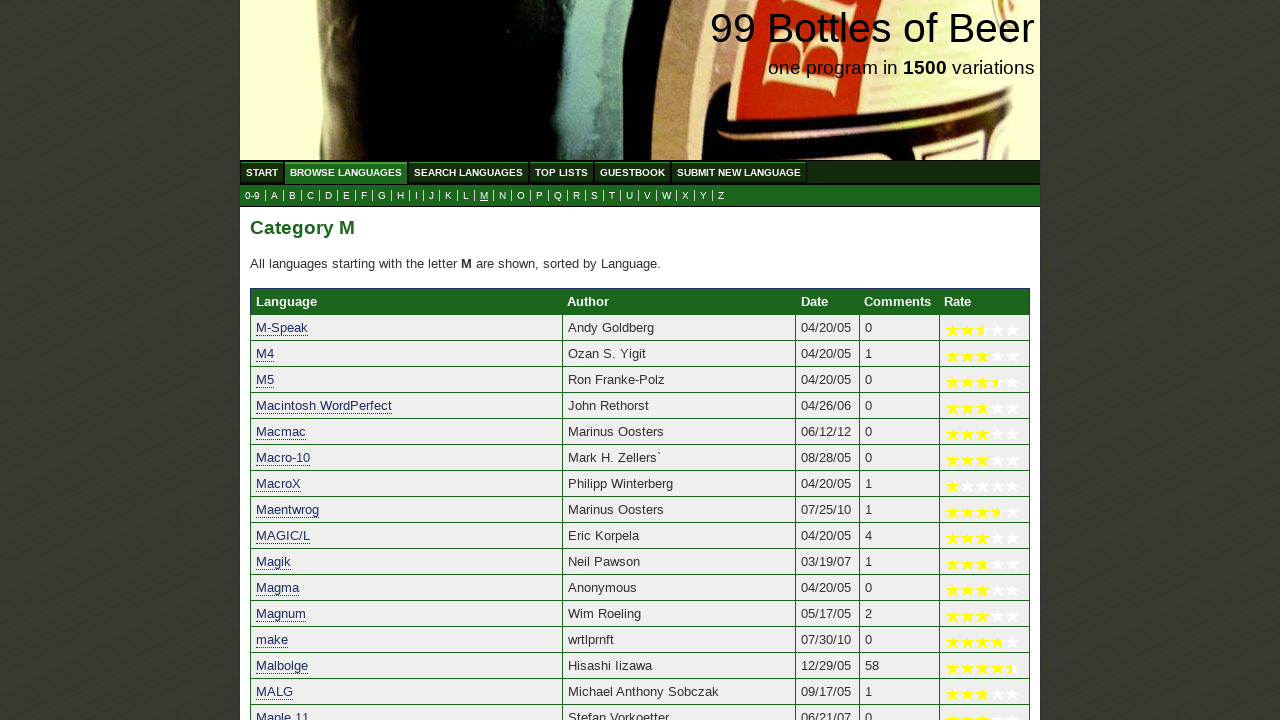

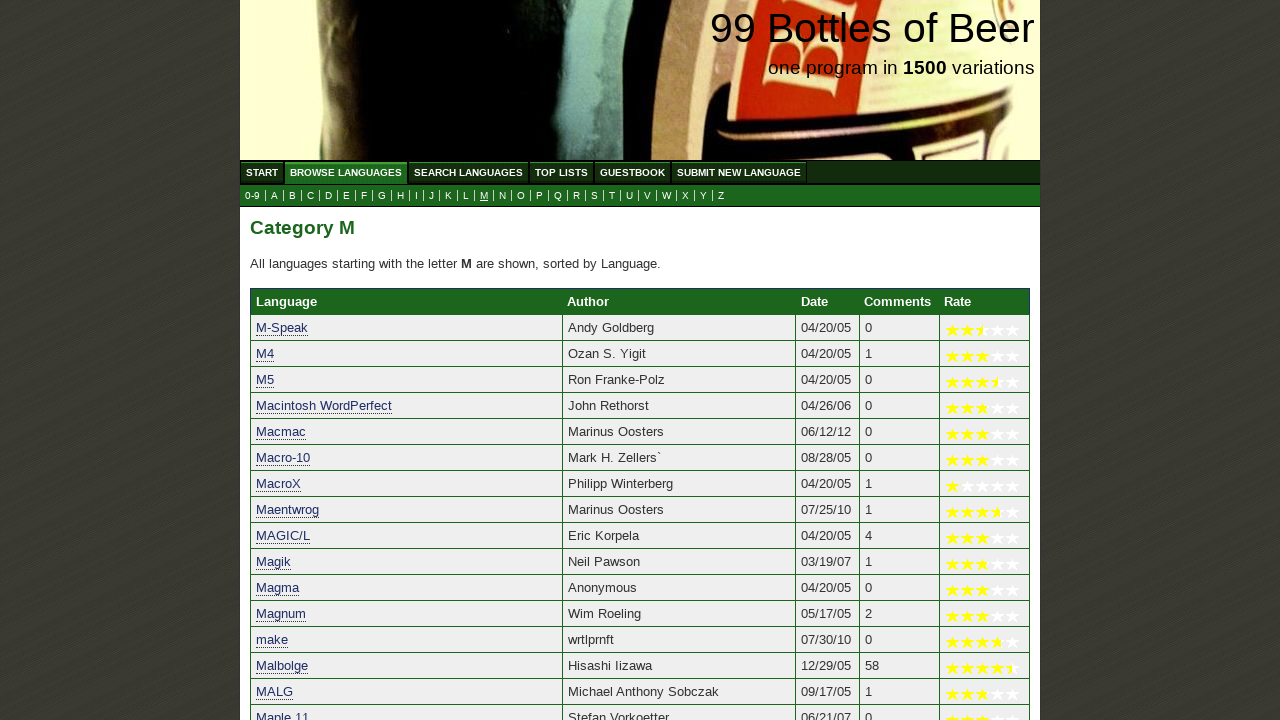